Tests double-click functionality on W3Schools by double-clicking text to change its color to red and verifying the style attribute

Starting URL: https://www.w3schools.com/tags/tryit.asp?filename=tryhtml5_ev_ondblclick2

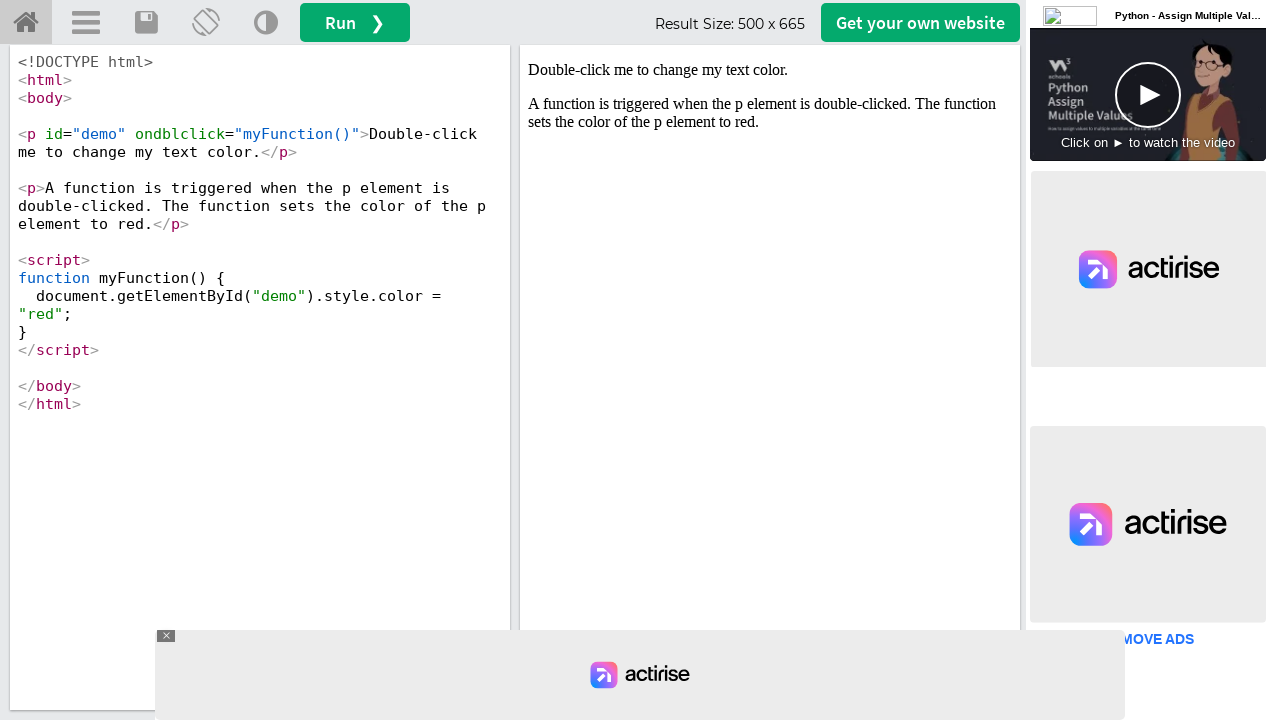

Privacy/cookie consent popup not present or already accepted on text=Accept
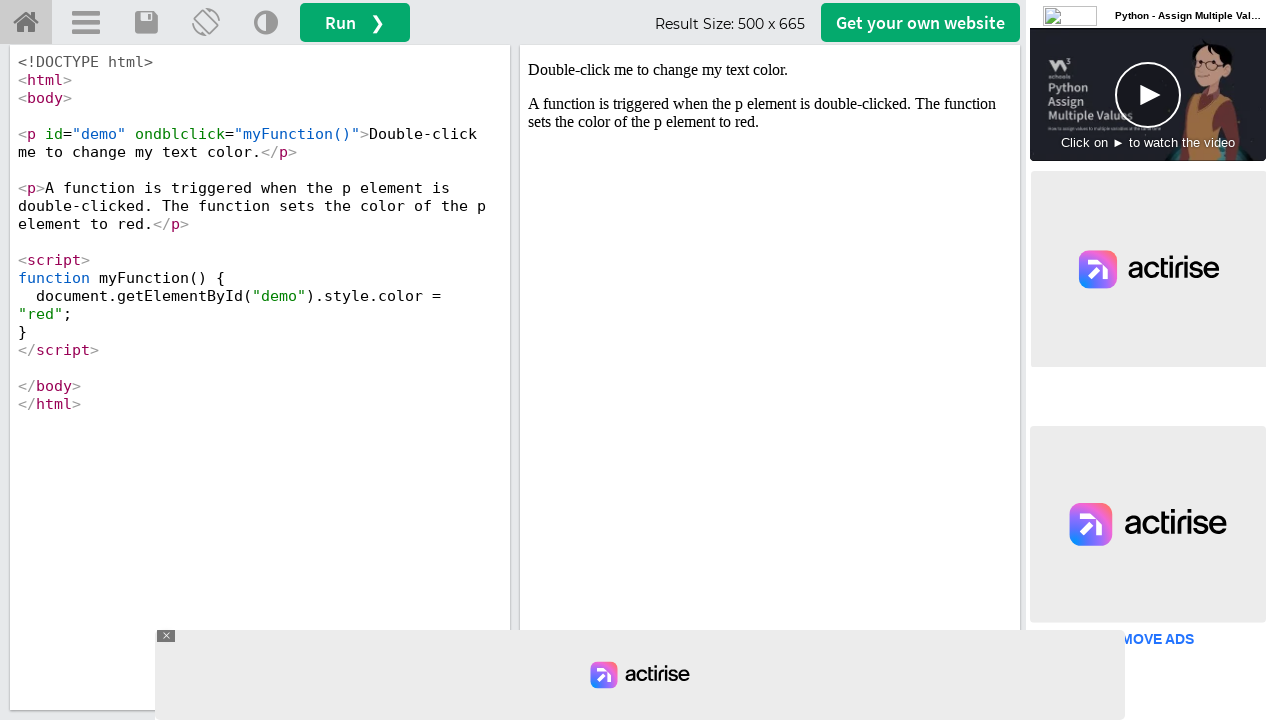

Waited for demo paragraph element in iframe to load
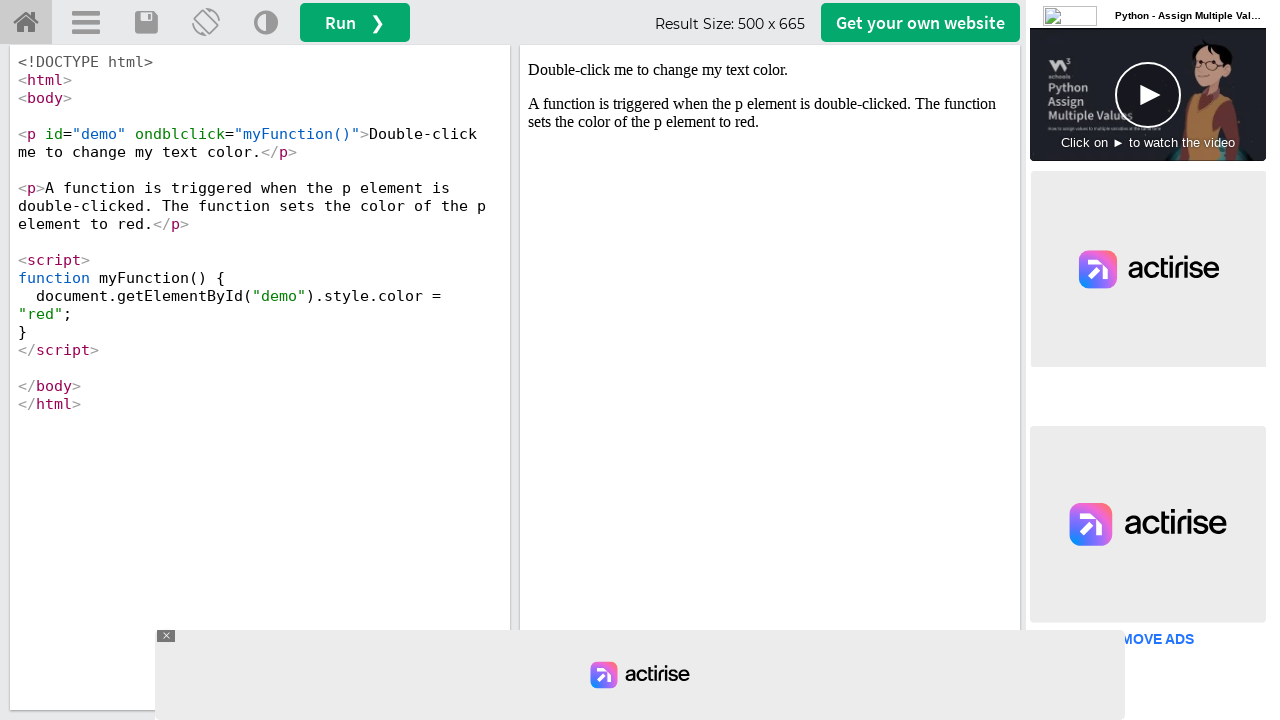

Located iframe containing the example
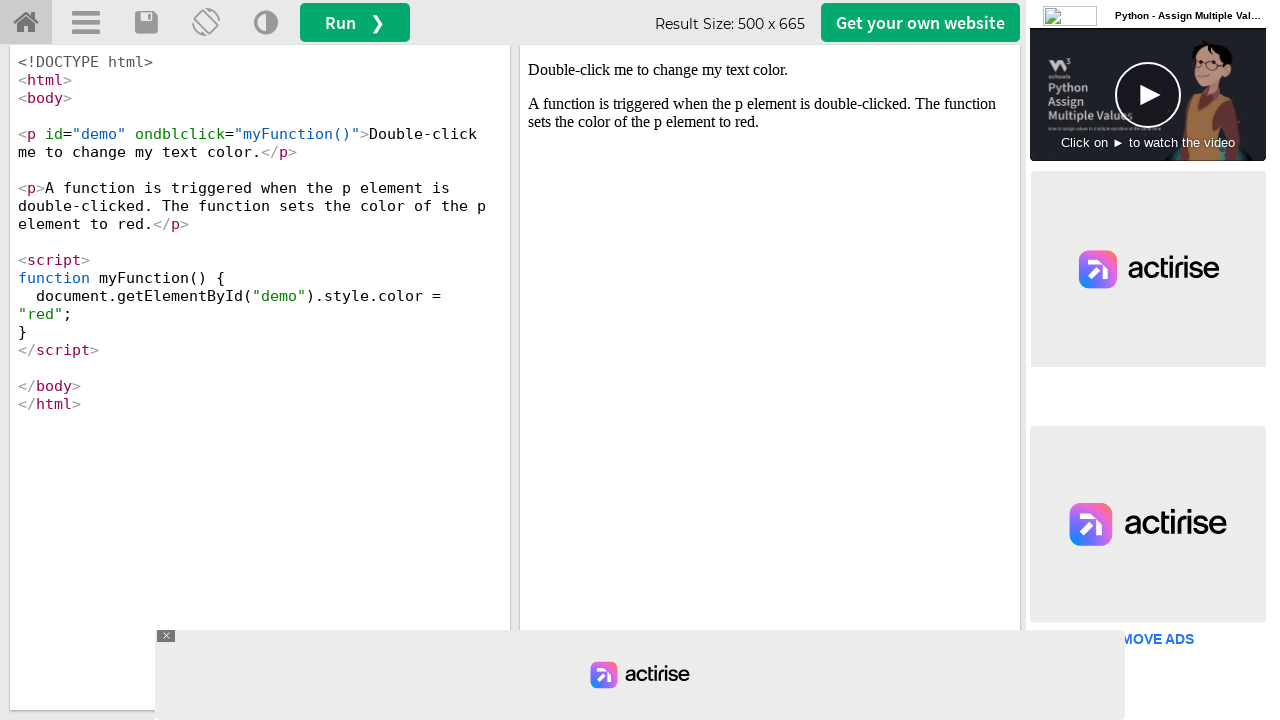

Double-clicked on demo text element to trigger color change at (770, 70) on iframe#iframeResult >> internal:control=enter-frame >> p#demo
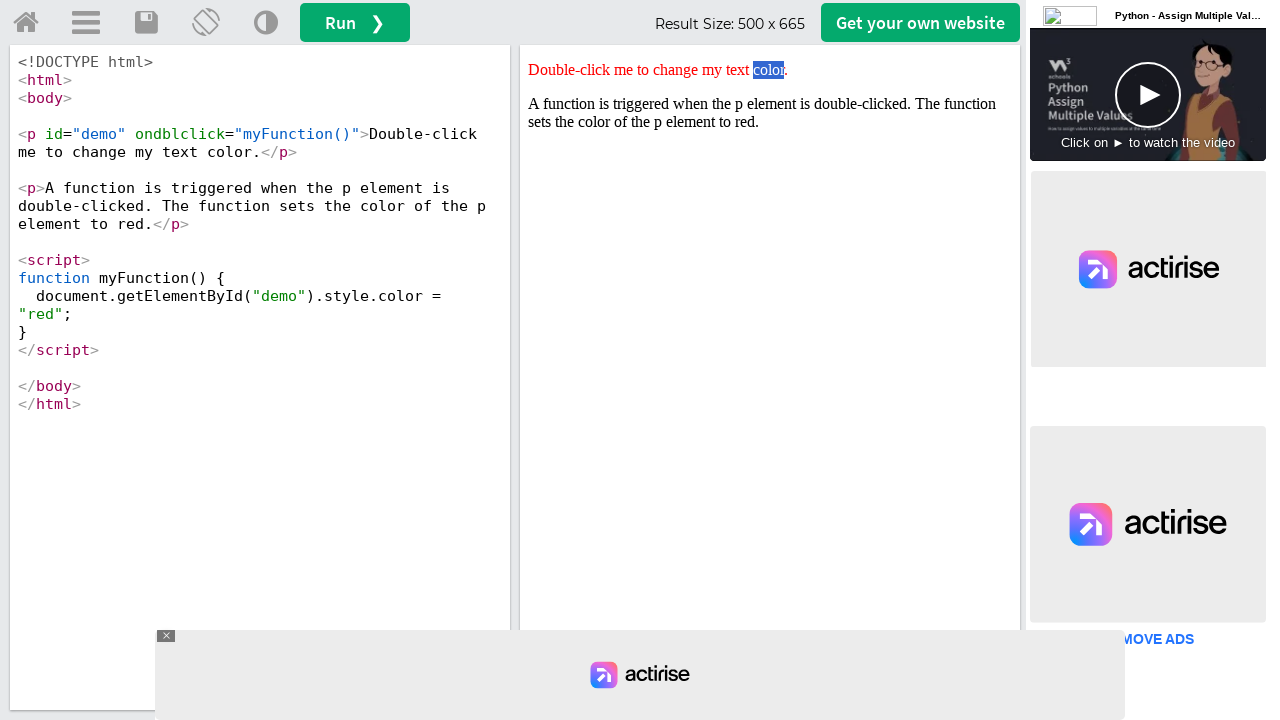

Retrieved style attribute from element: 'color: red;'
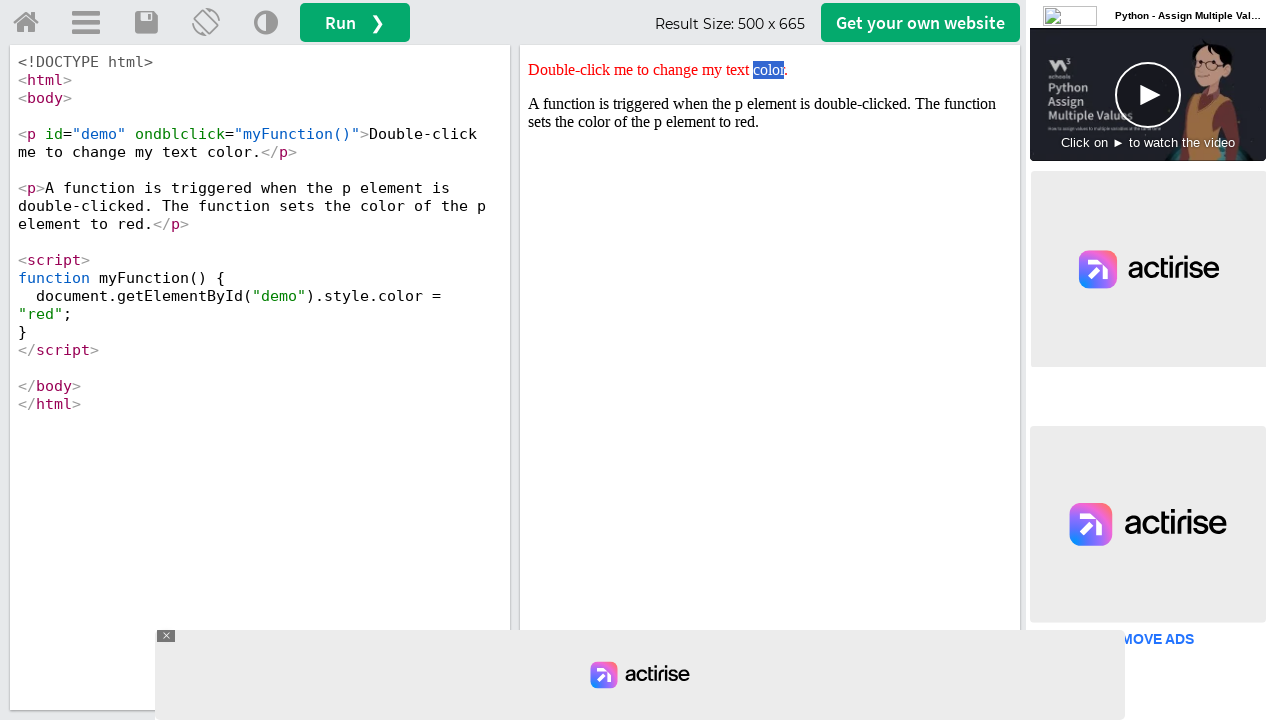

Verified that text color changed to red as expected
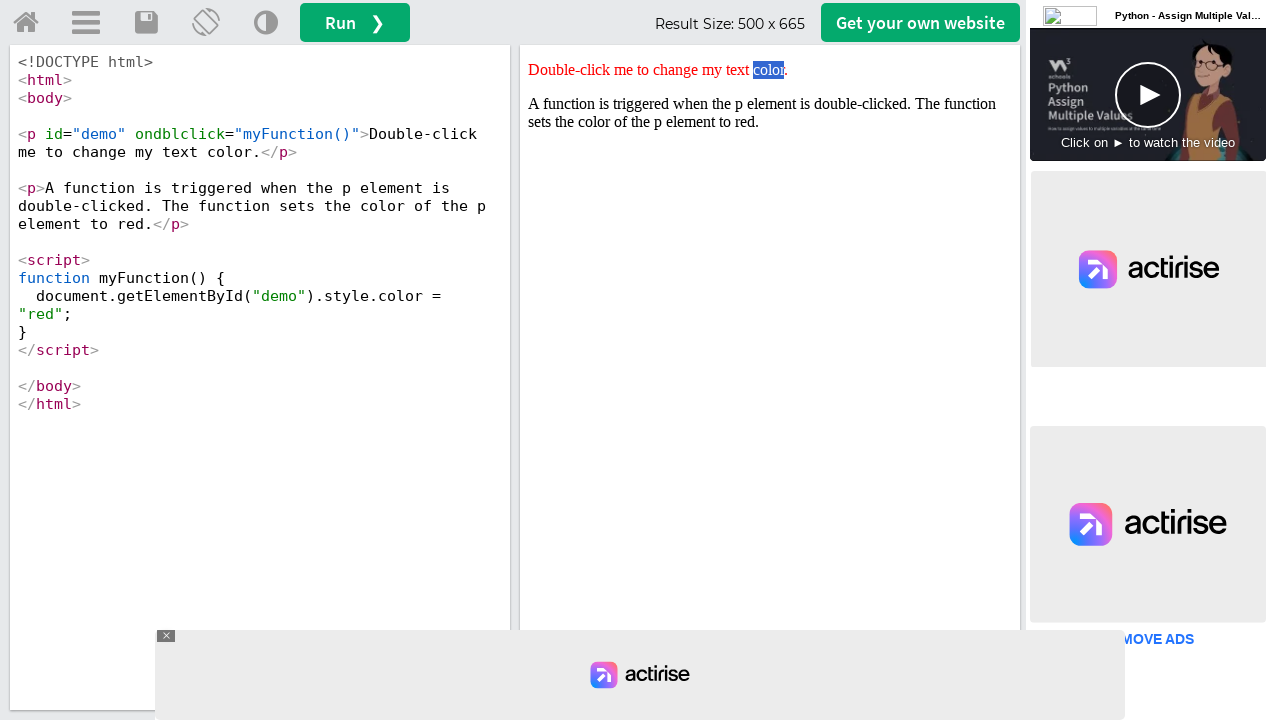

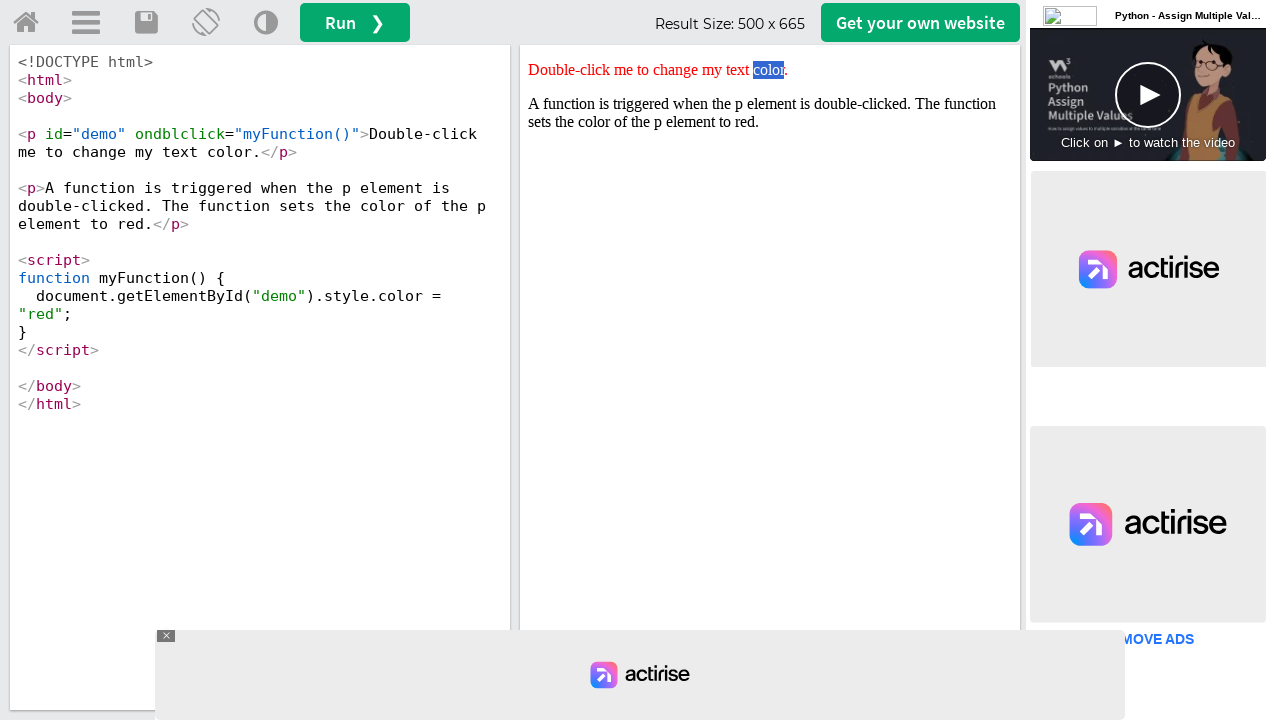